Tests dynamic loading functionality by clicking a button and waiting for the "Hello World!" text to become visible

Starting URL: https://the-internet.herokuapp.com/dynamic_loading/1

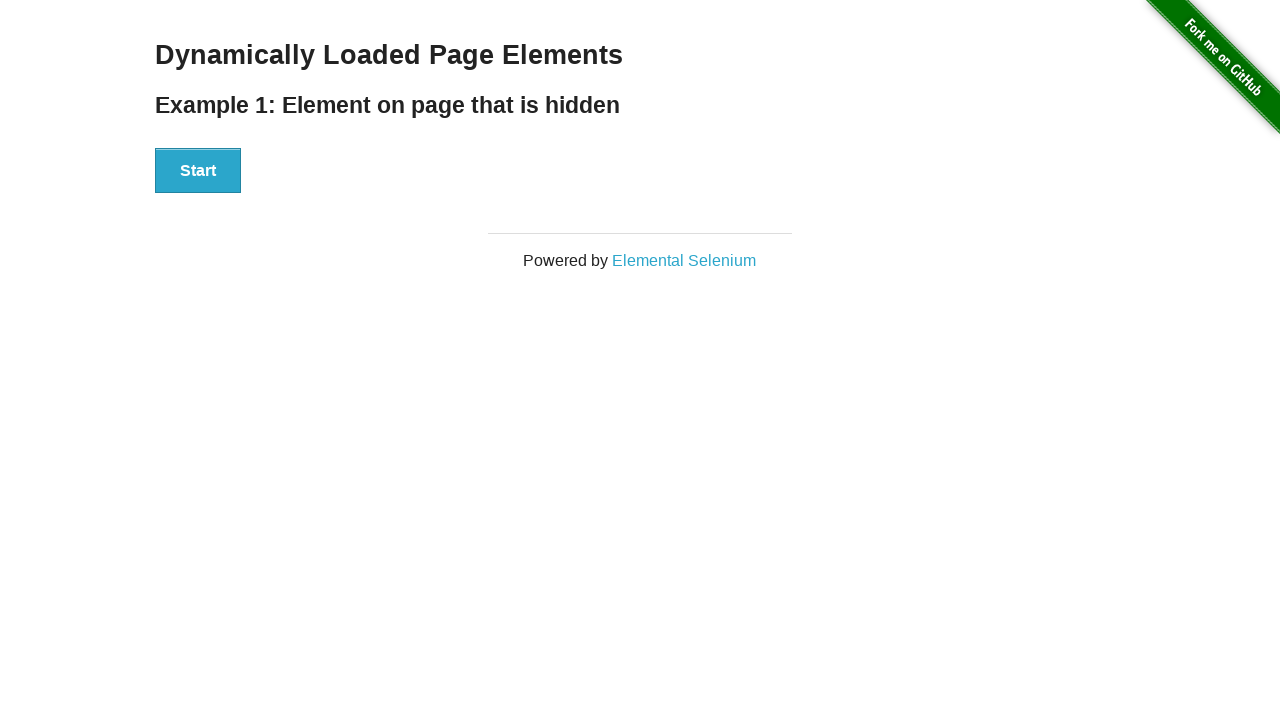

Clicked the start button to trigger dynamic loading at (198, 171) on xpath=//button
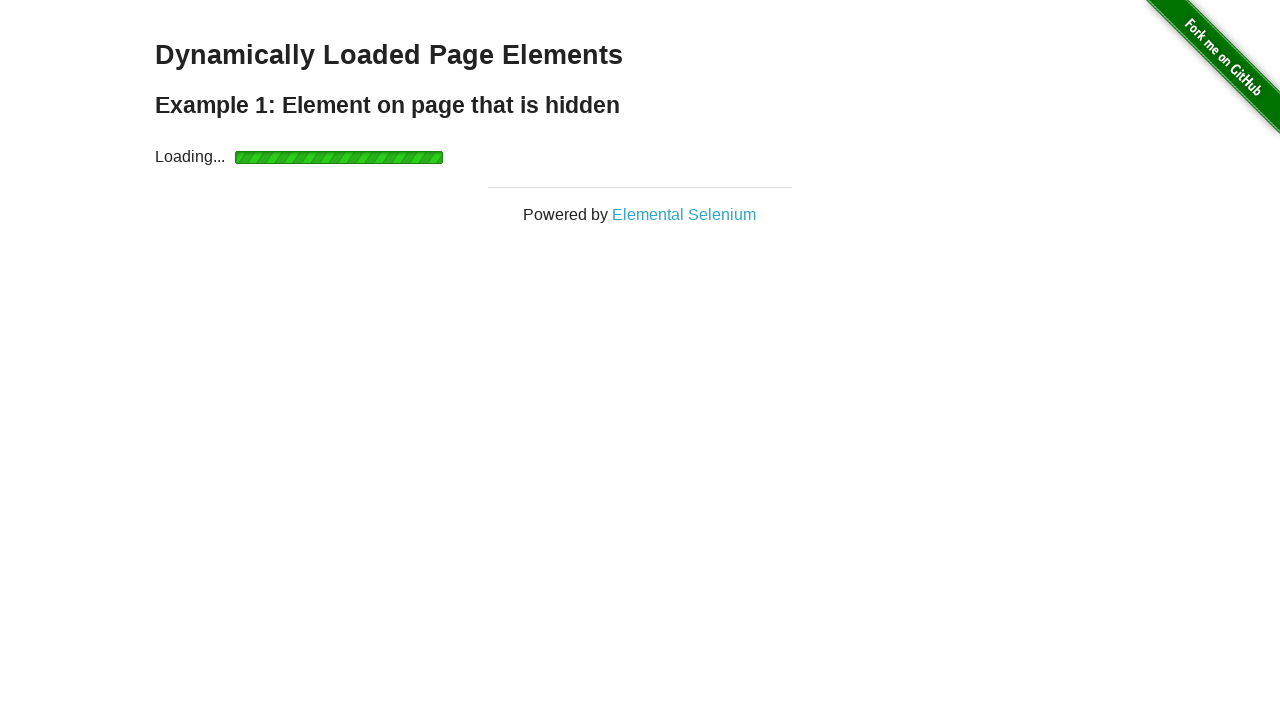

Waited for 'Hello World!' text to become visible
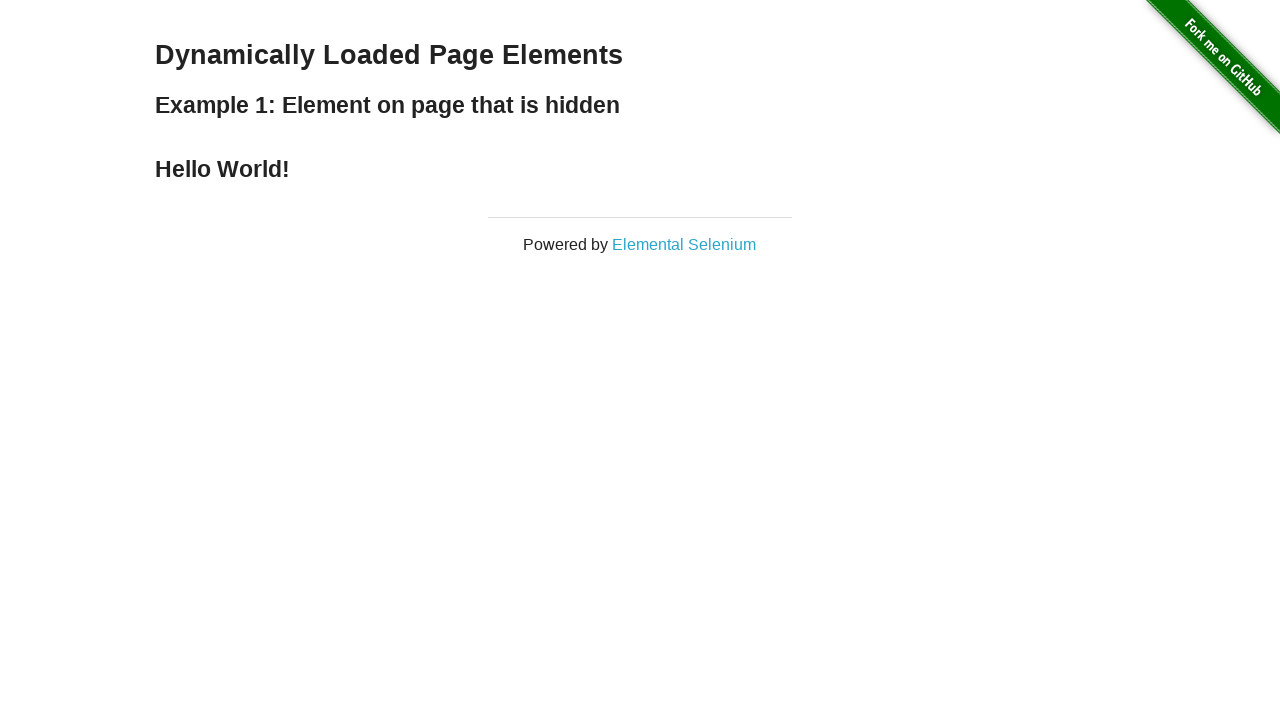

Located the 'Hello World!' element
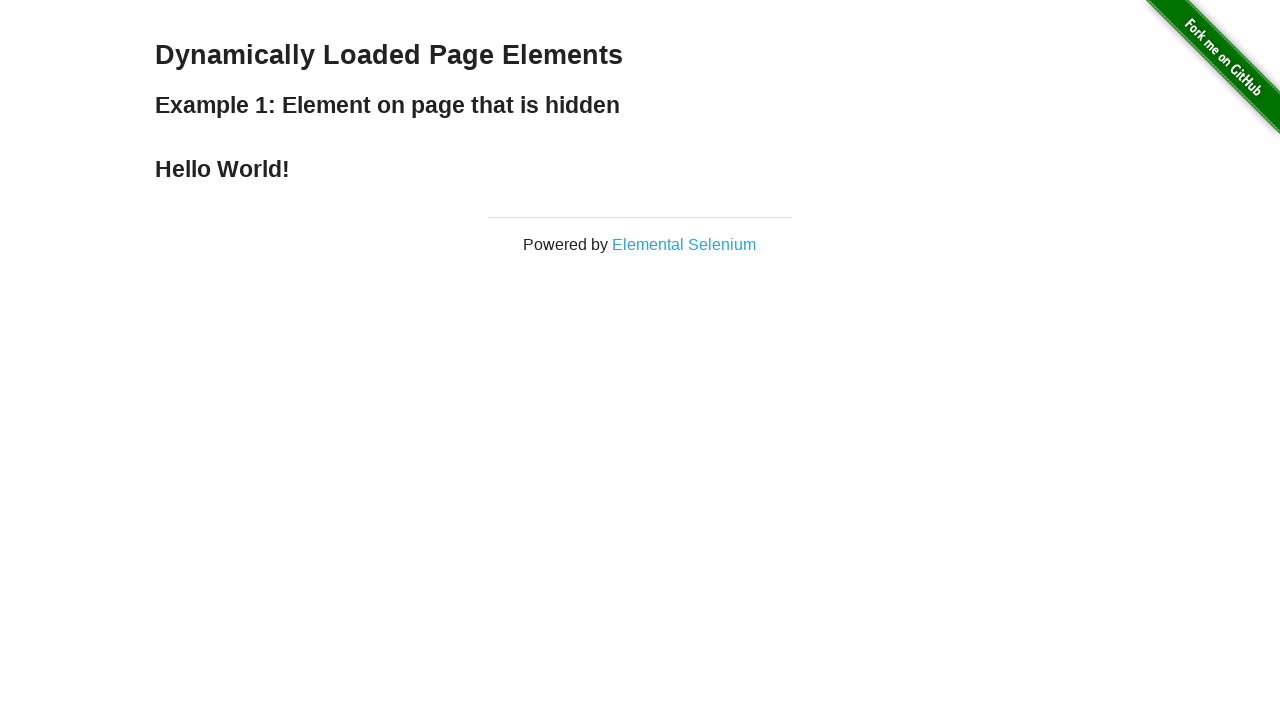

Verified 'Hello World!' text is displayed correctly
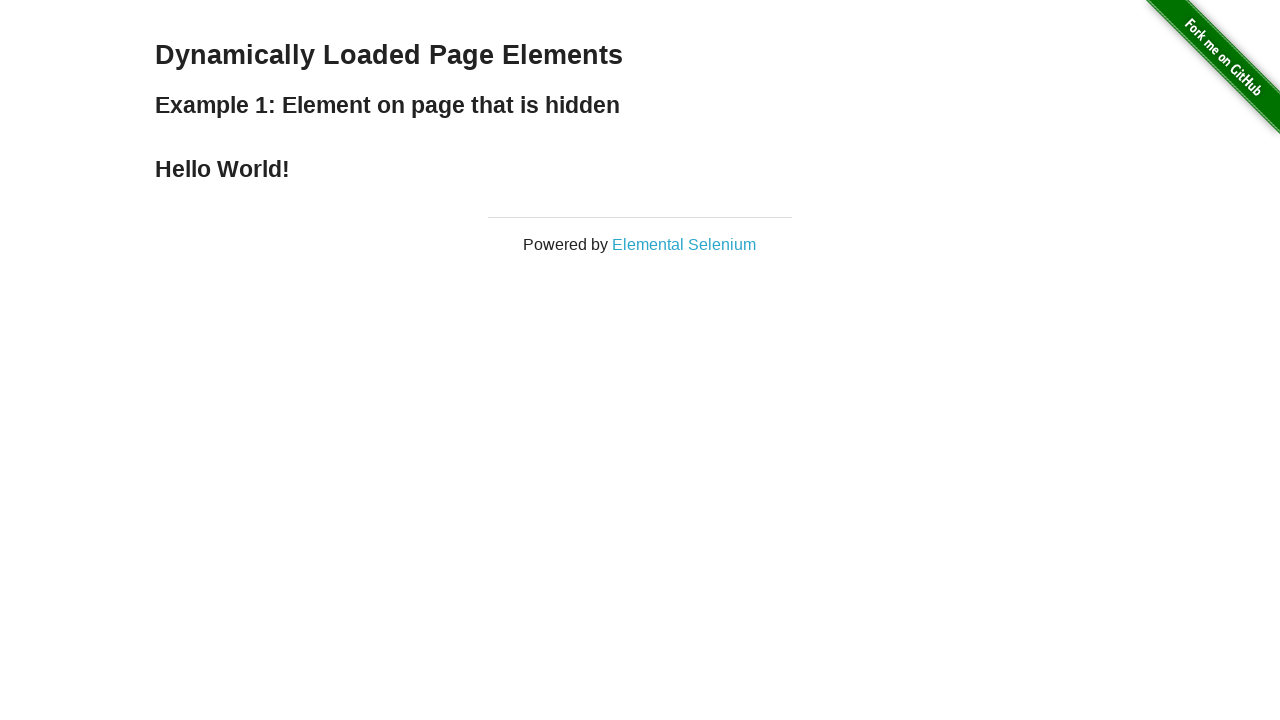

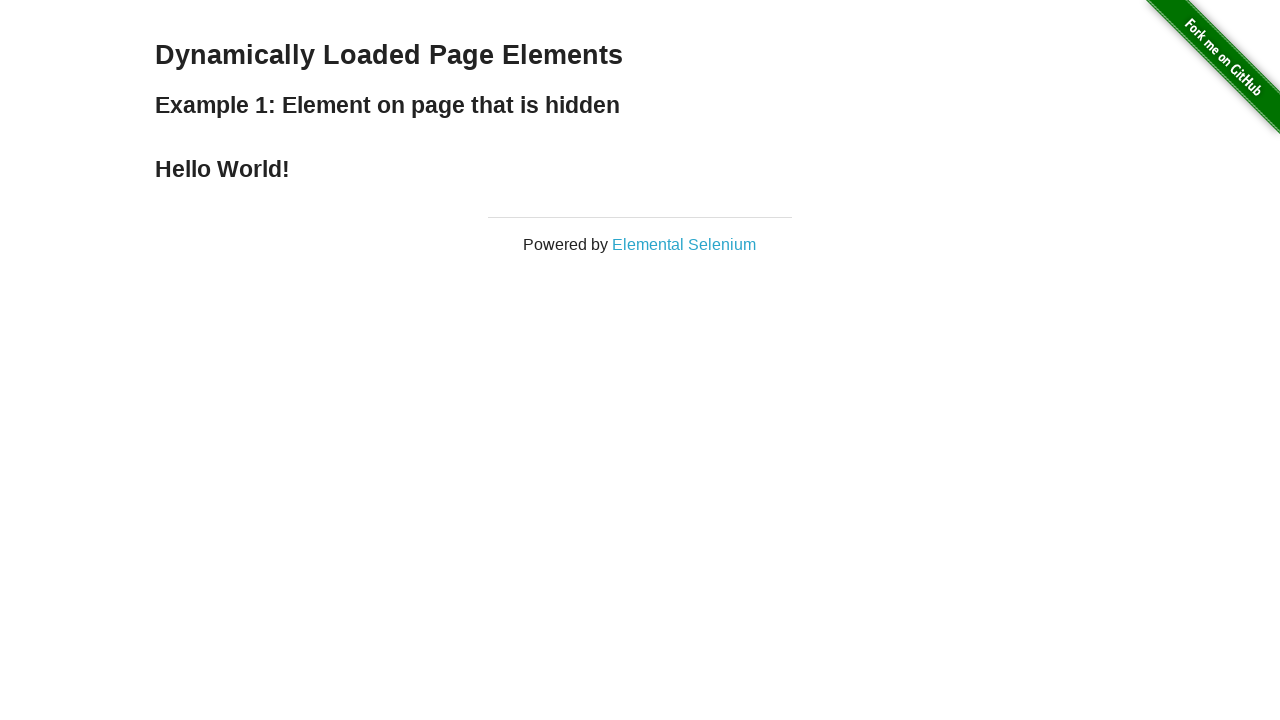